Tests alert handling functionality by filling a name field, triggering an alert button, accepting the alert, then triggering a confirm dialog and dismissing it

Starting URL: https://rahulshettyacademy.com/AutomationPractice/

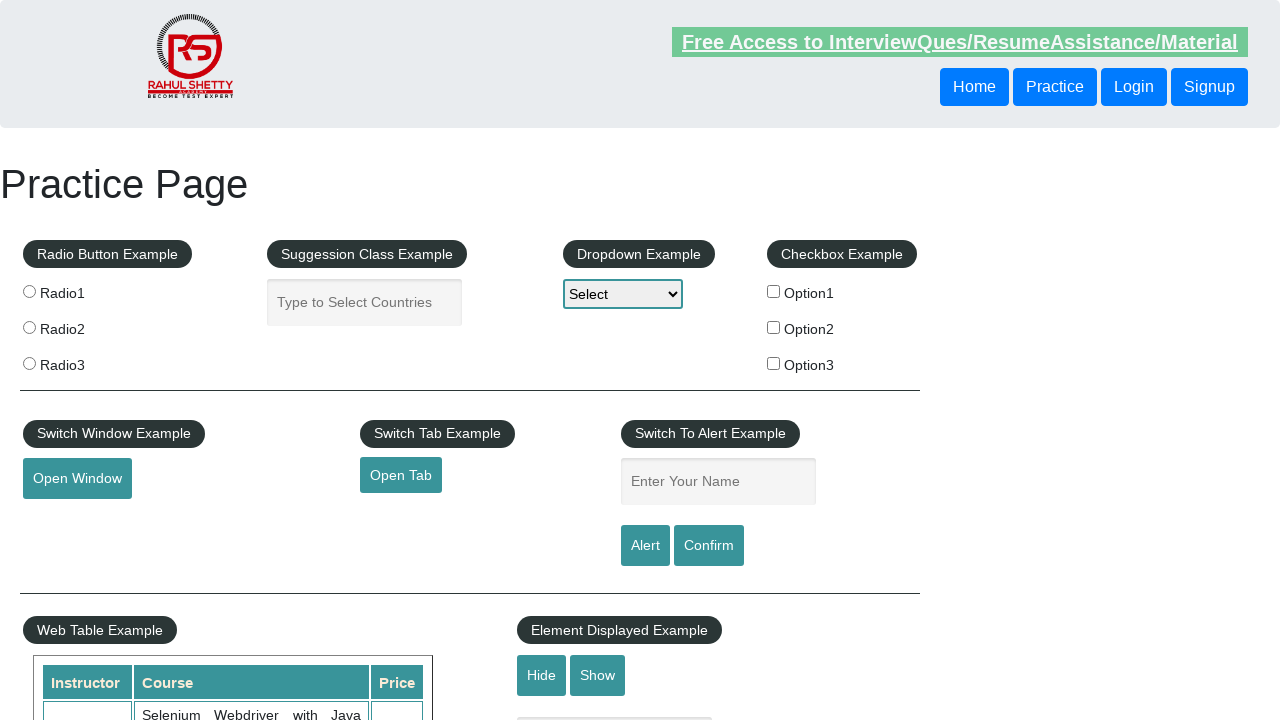

Filled name field with 'Bepo' on #name
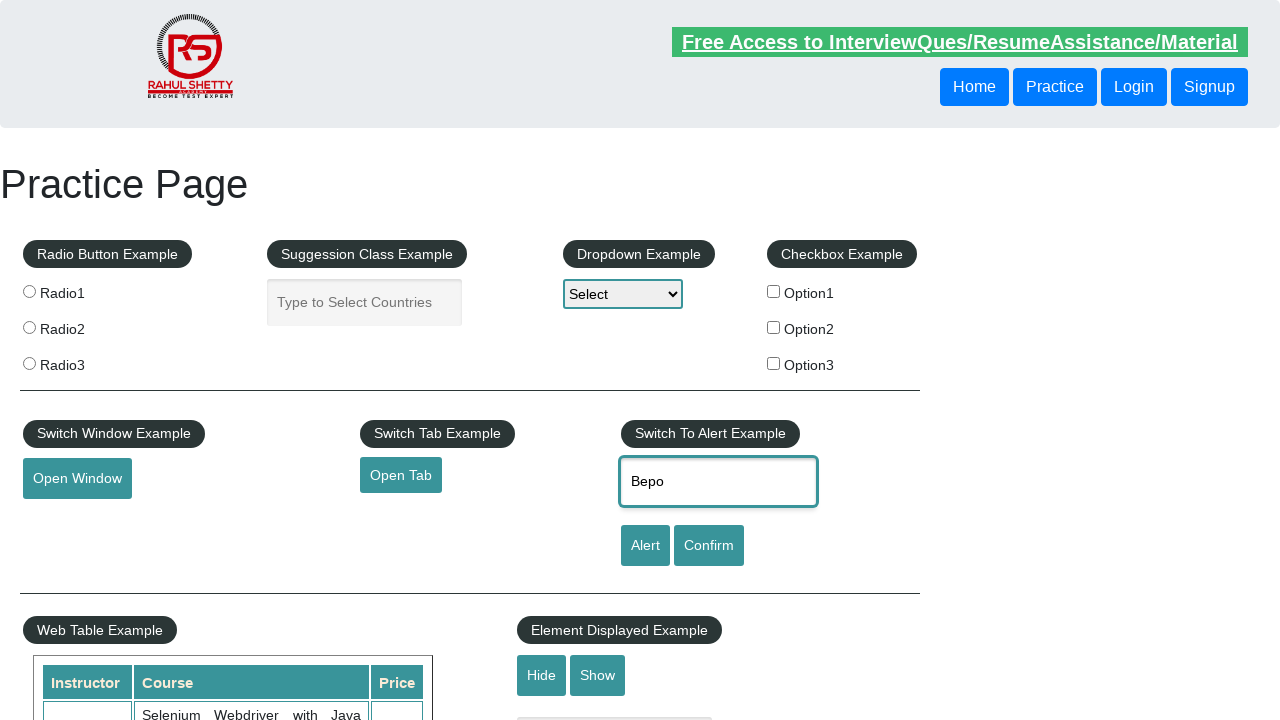

Clicked alert button to trigger alert dialog at (645, 546) on #alertbtn
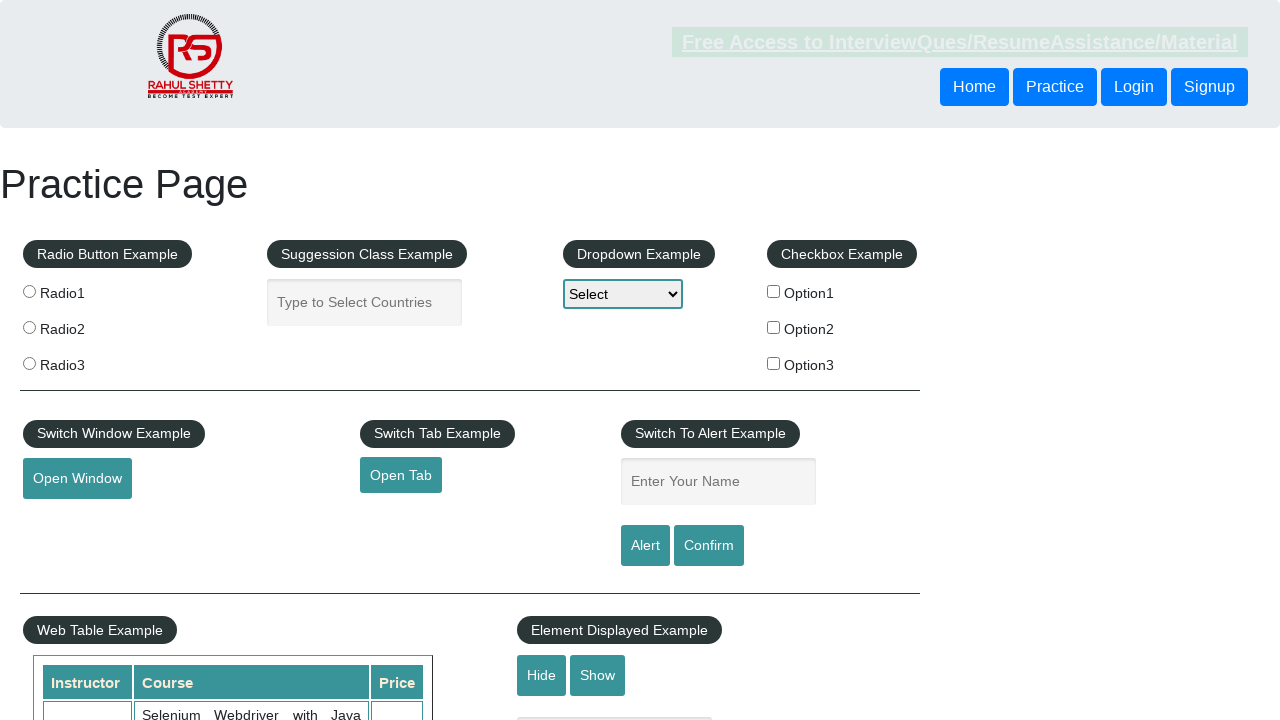

Set up dialog handler to accept alert
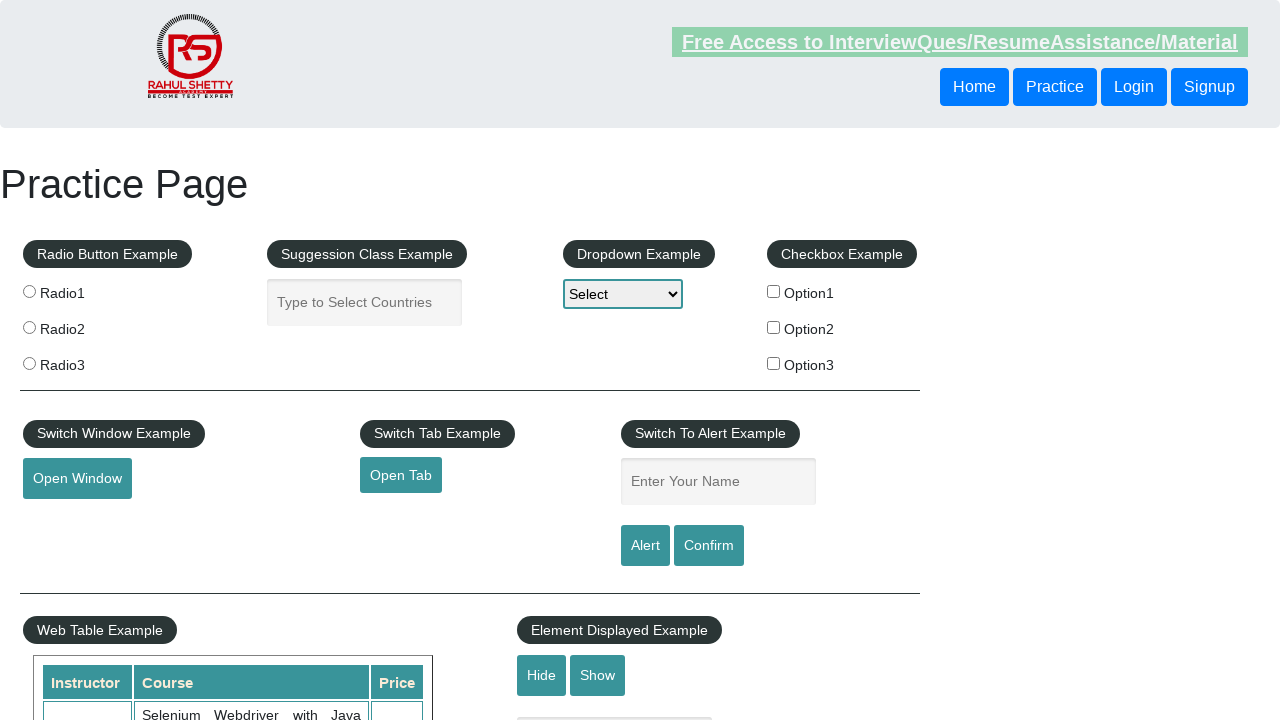

Clicked confirm button to trigger confirm dialog at (709, 546) on #confirmbtn
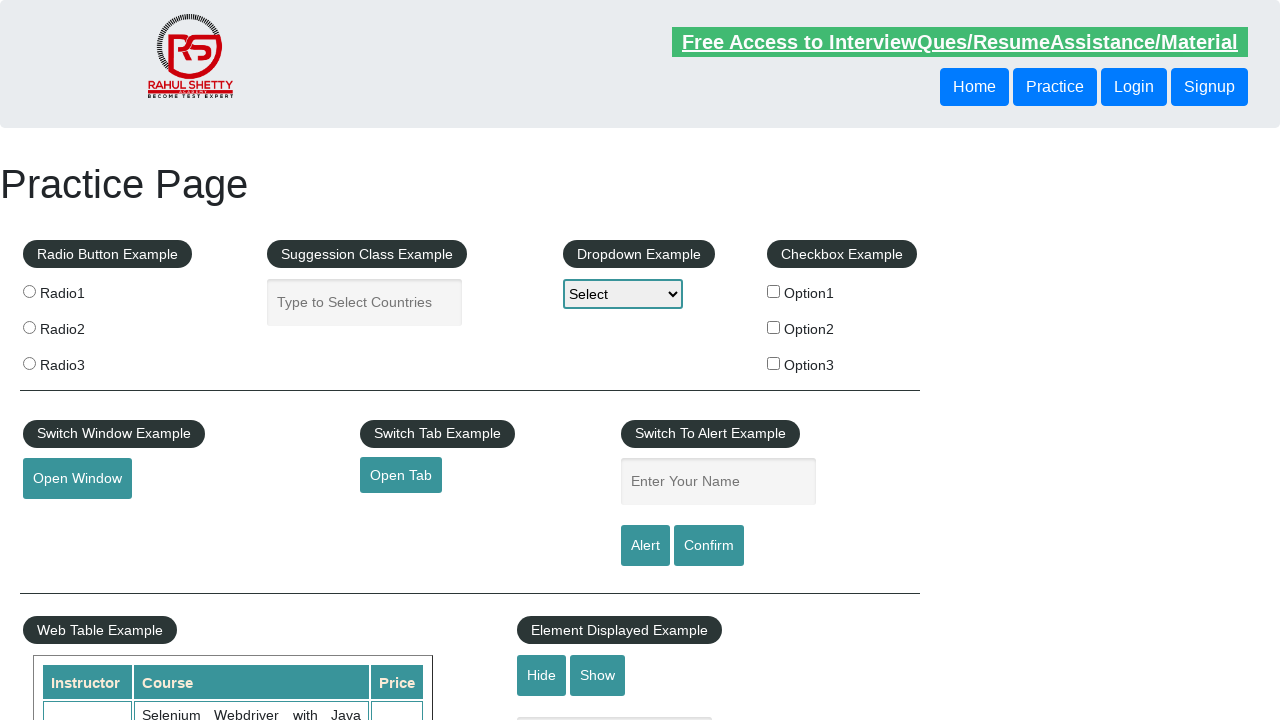

Set up dialog handler to dismiss confirm dialog
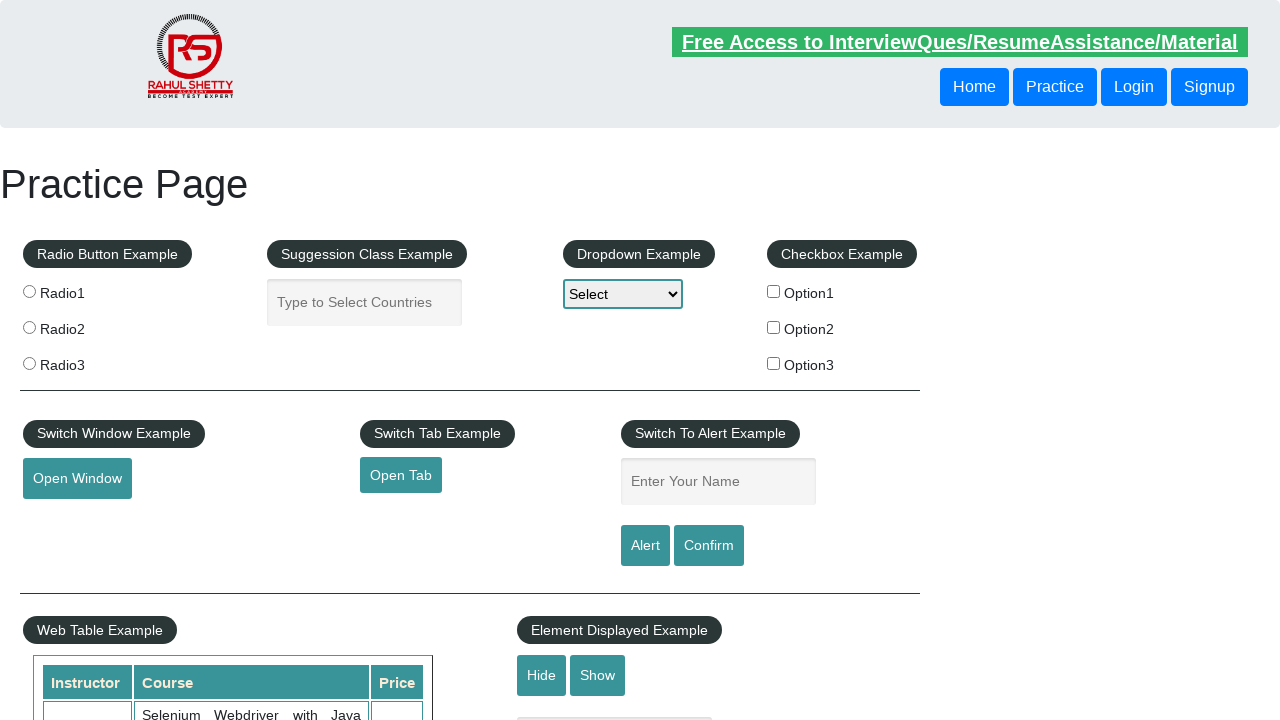

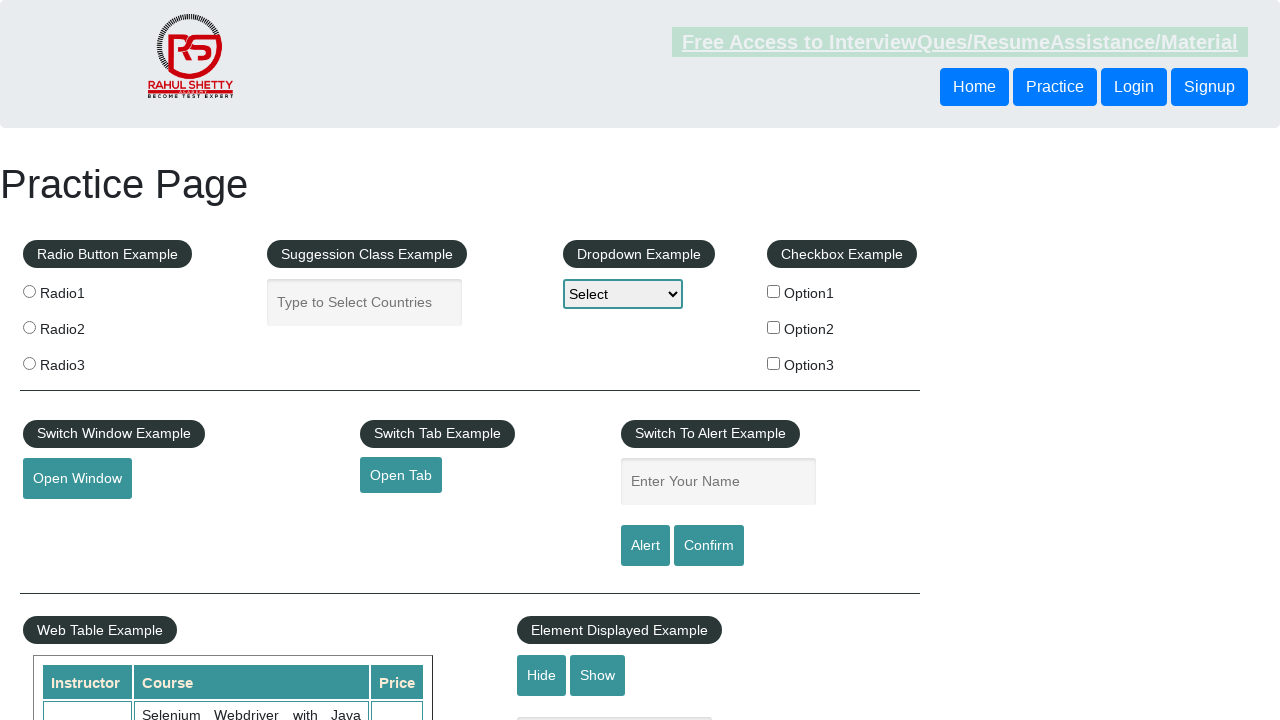